Tests the carousel next button functionality by clicking through multiple carousel slides and verifying that different slides are loaded

Starting URL: https://www.thesouledstore.com/men

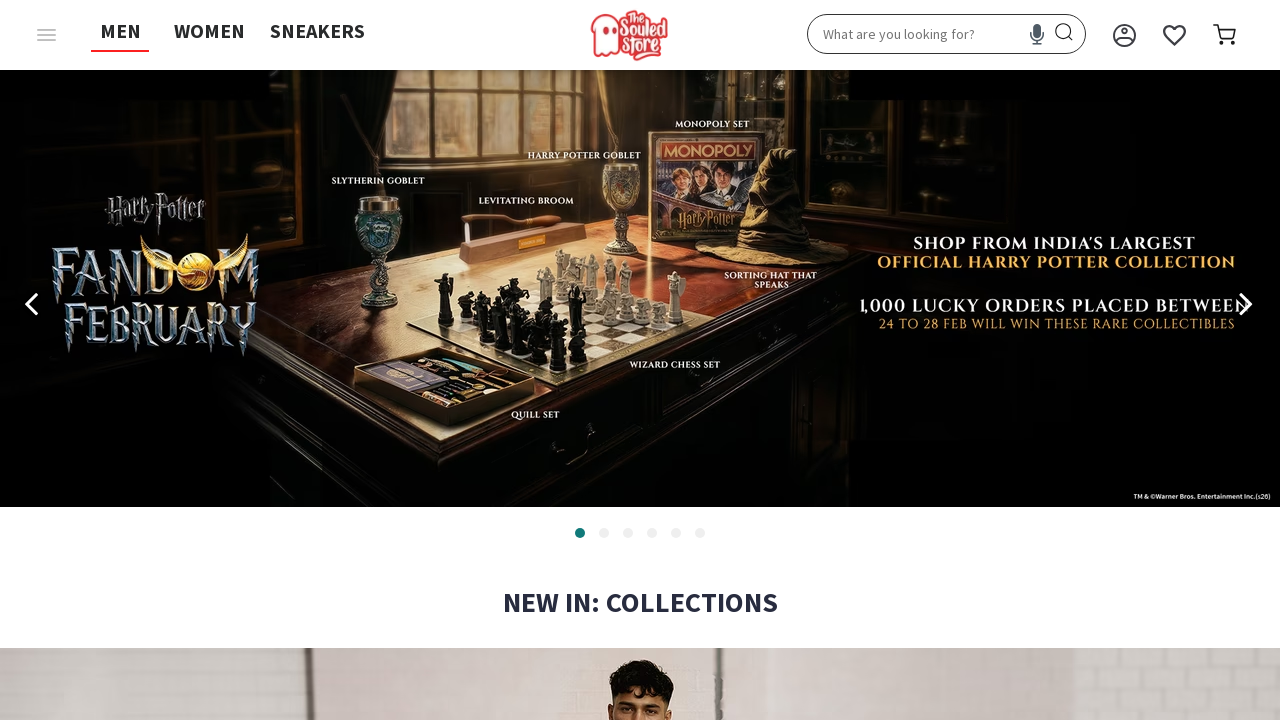

Carousel slides loaded
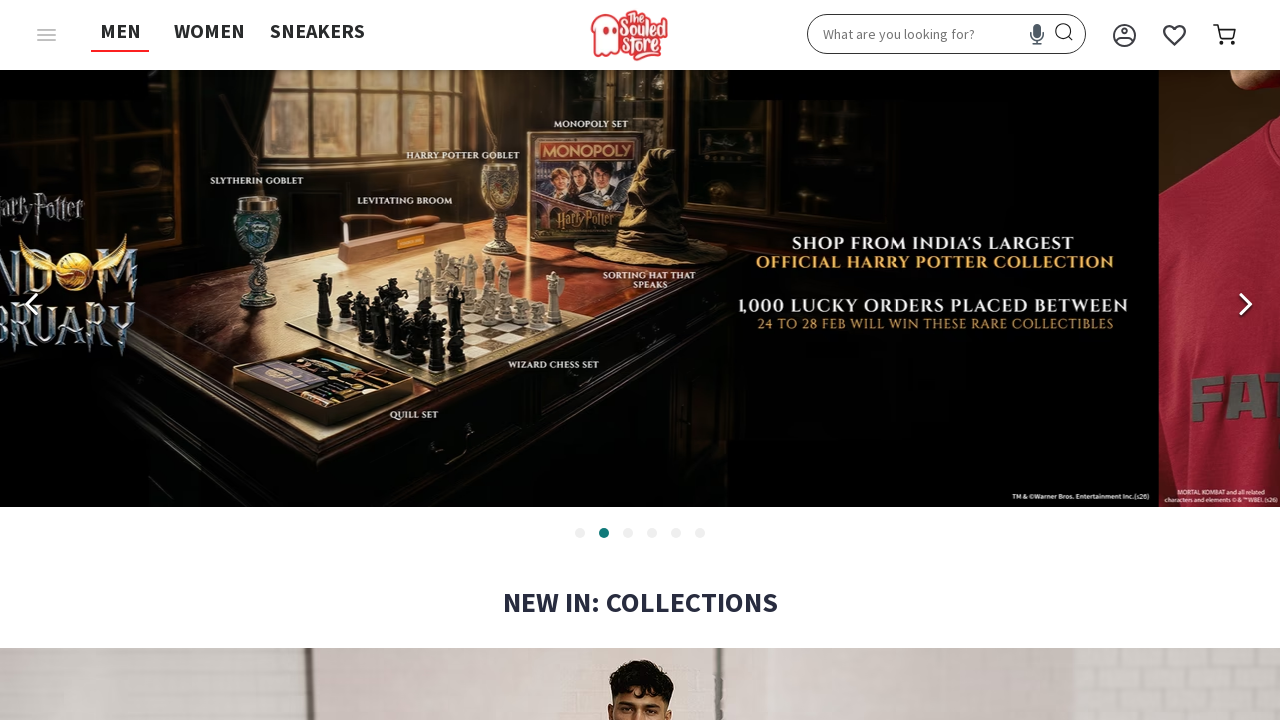

Clicked carousel next button (iteration 1) at (1242, 308) on button[aria-label='Next page']
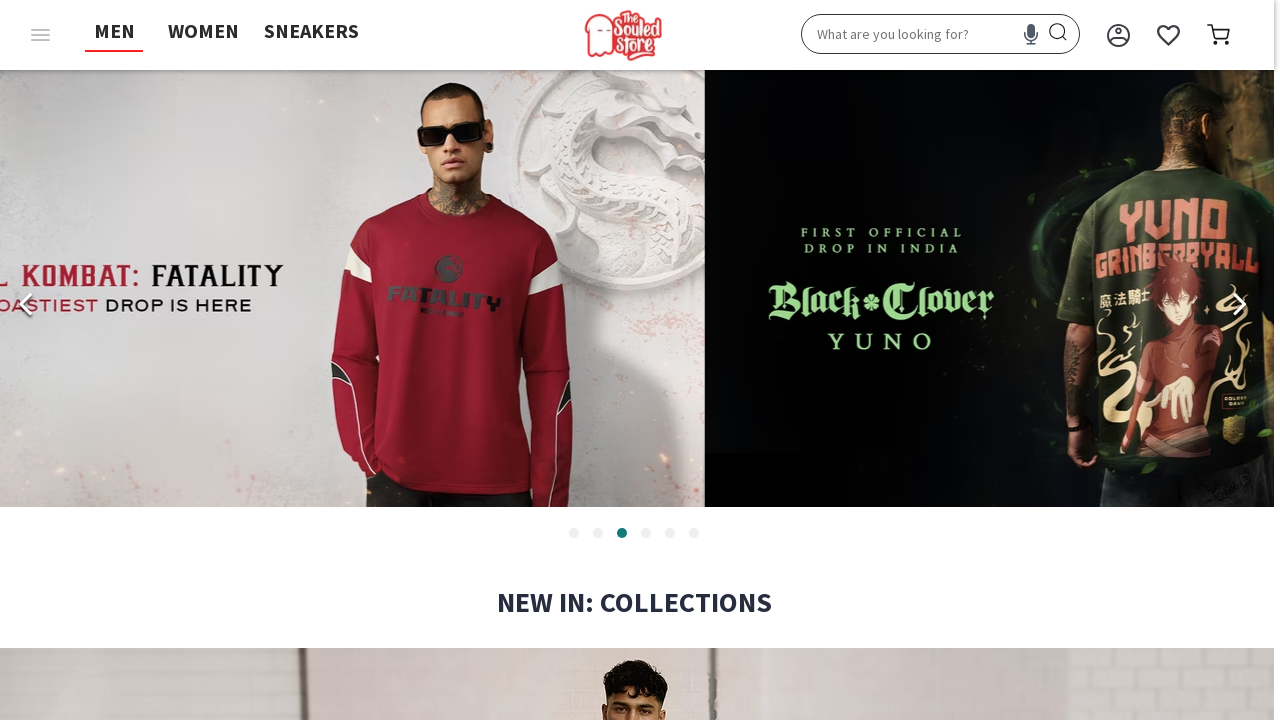

Active carousel slide loaded (iteration 1)
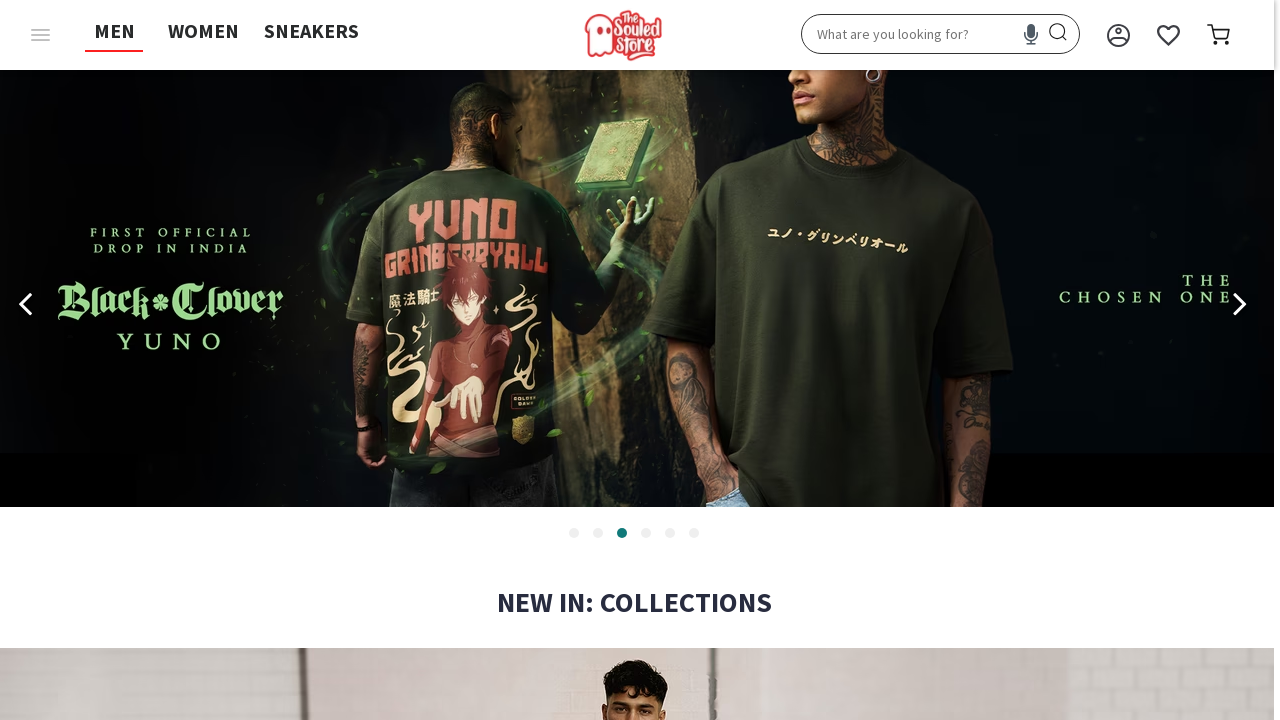

Waited 1 second for slide animation (iteration 1)
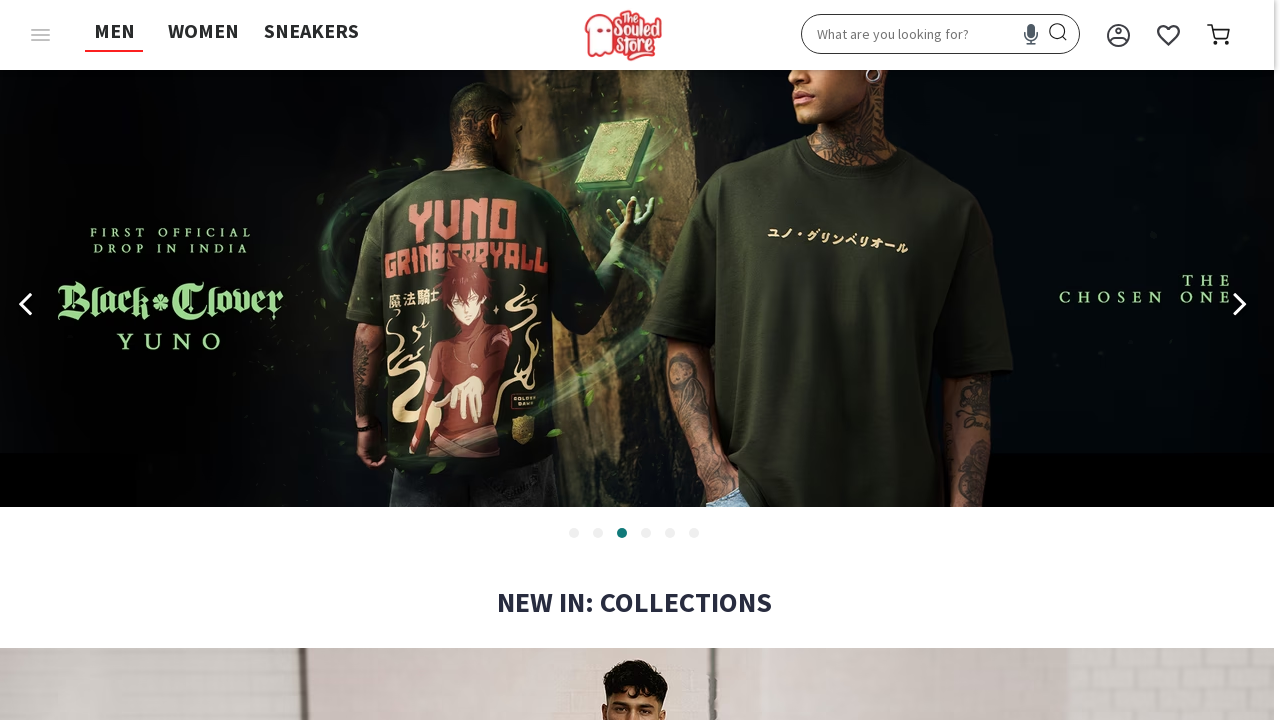

Clicked carousel next button (iteration 2) at (1242, 308) on button[aria-label='Next page']
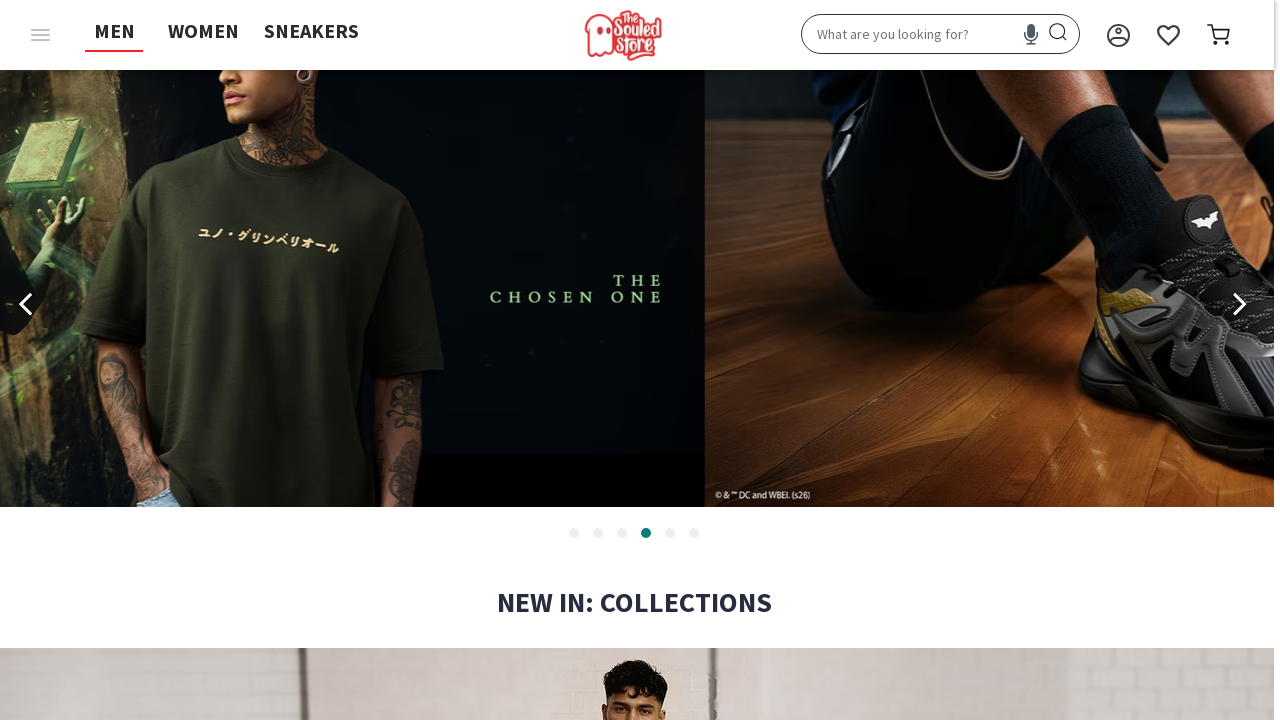

Active carousel slide loaded (iteration 2)
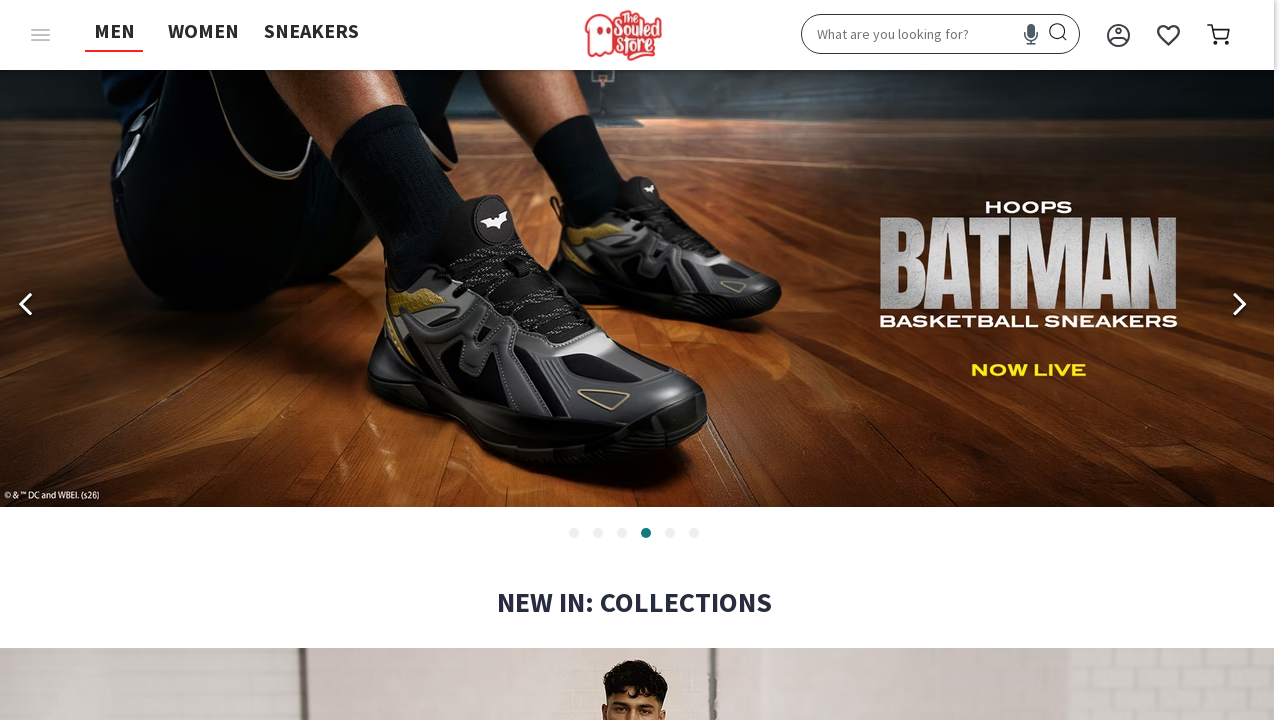

Waited 1 second for slide animation (iteration 2)
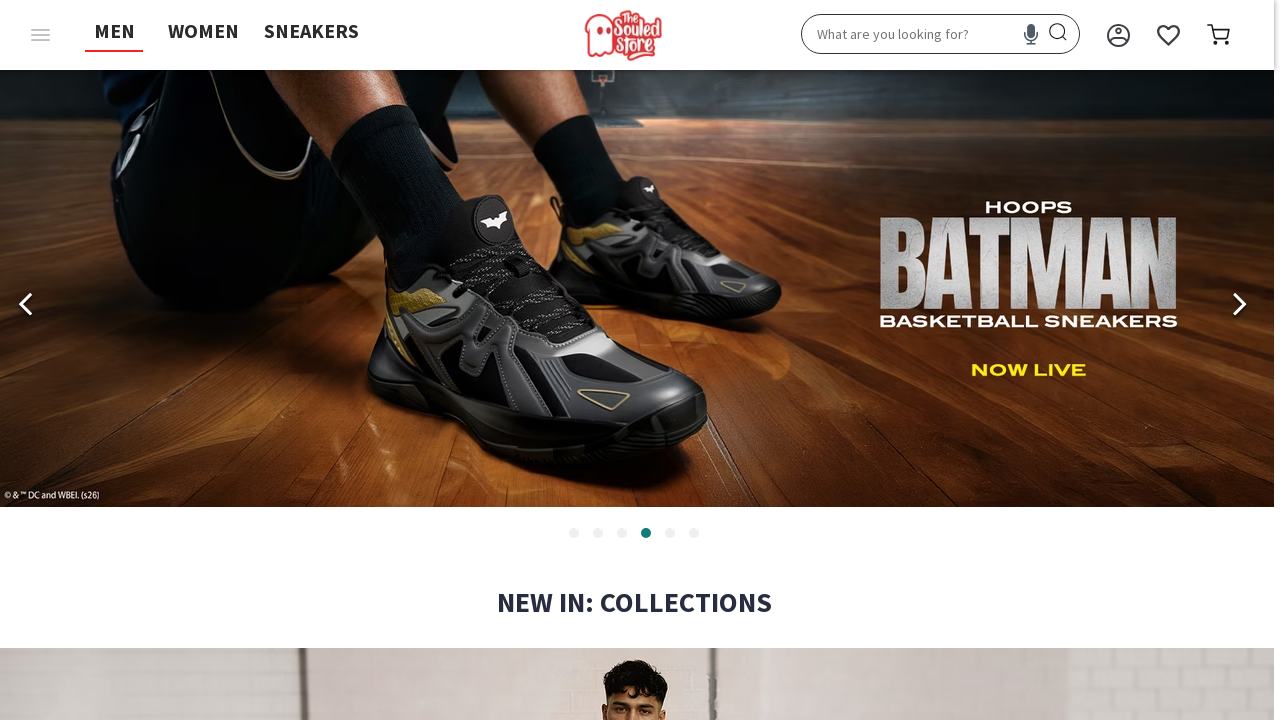

Clicked carousel next button (iteration 3) at (1242, 308) on button[aria-label='Next page']
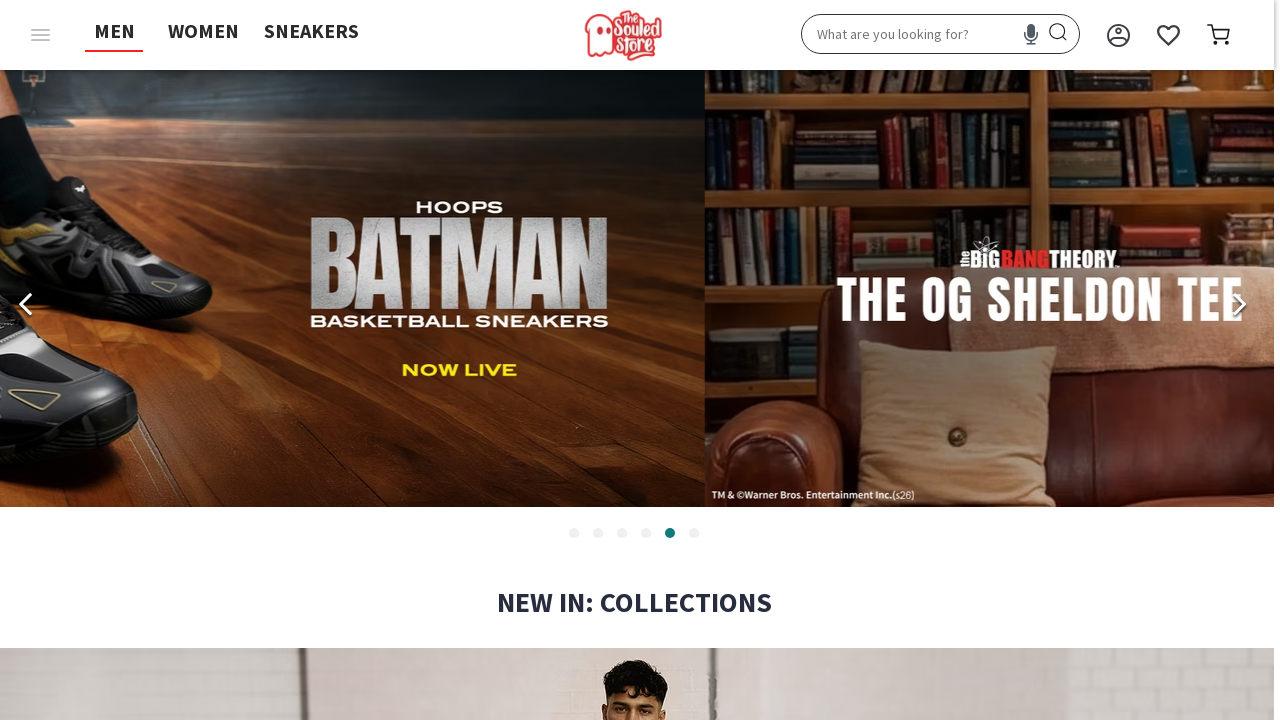

Active carousel slide loaded (iteration 3)
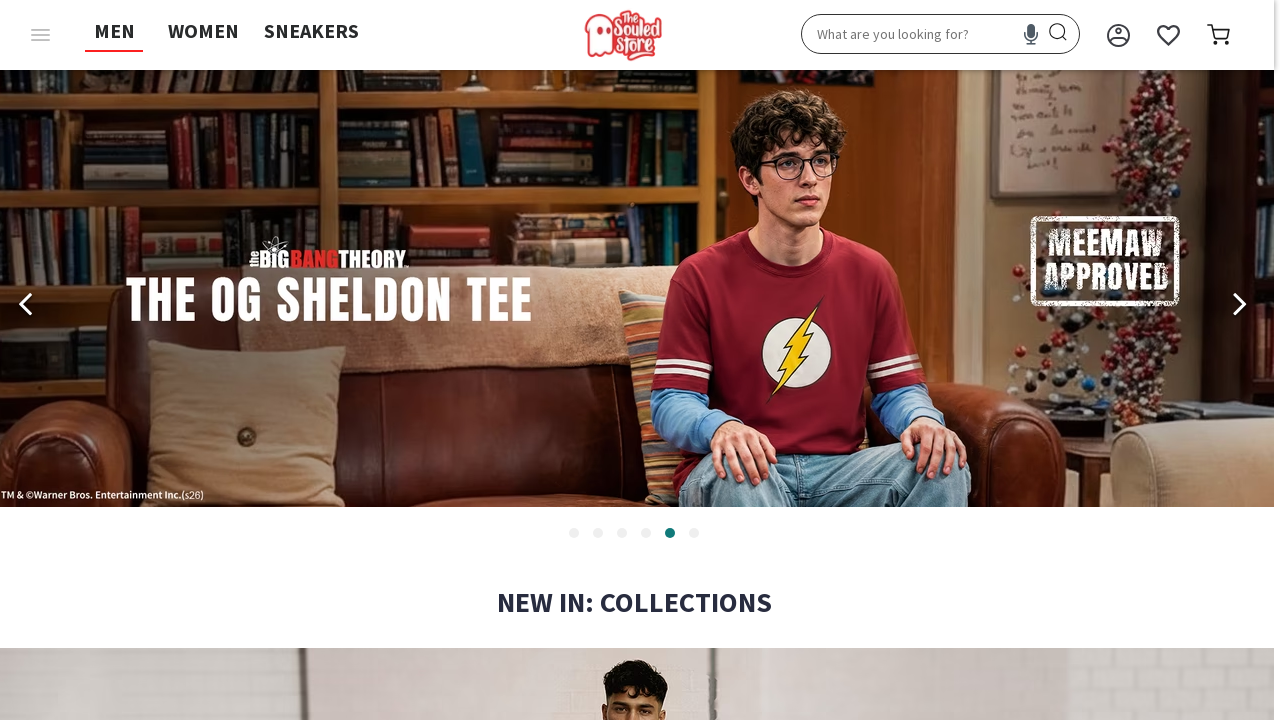

Waited 1 second for slide animation (iteration 3)
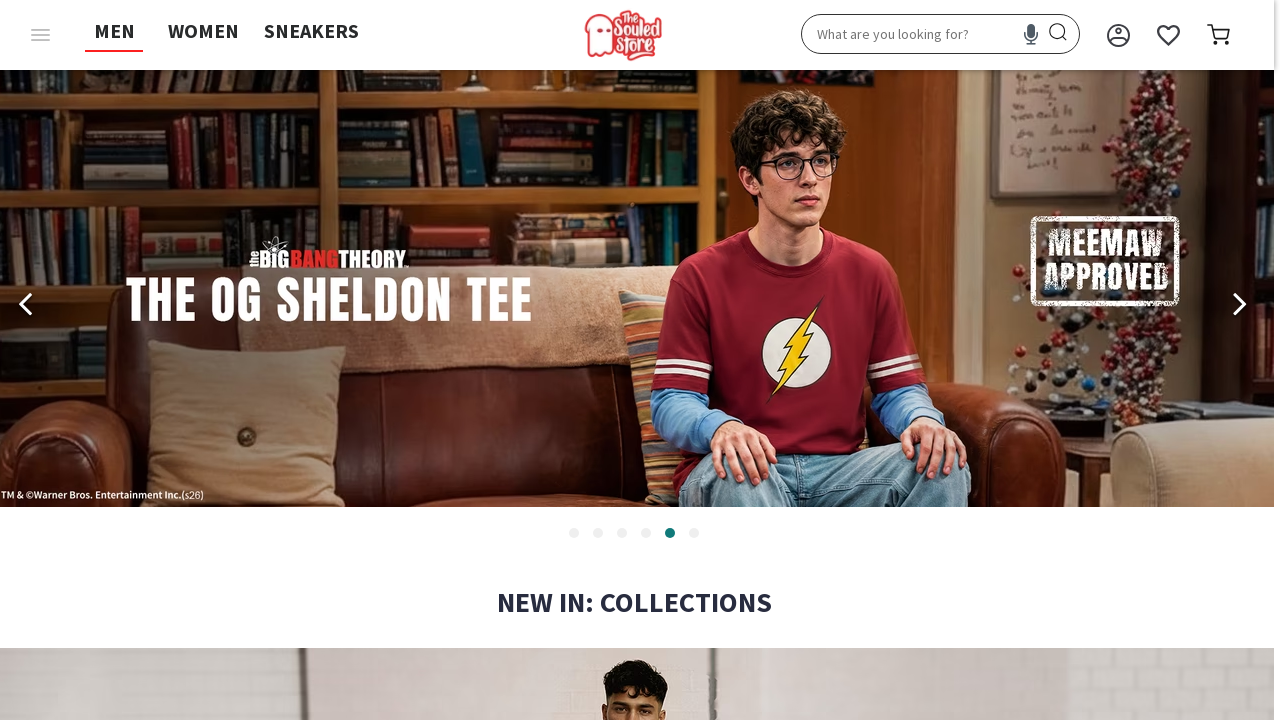

Clicked carousel next button (iteration 4) at (1242, 308) on button[aria-label='Next page']
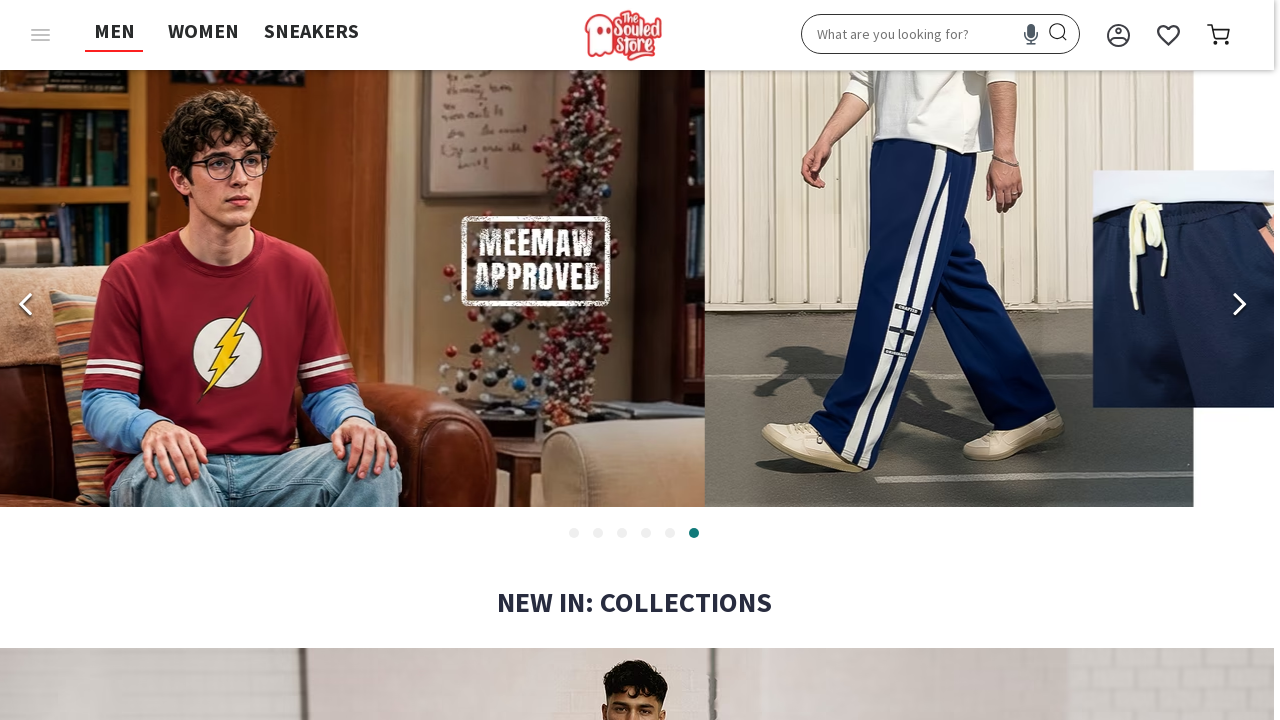

Active carousel slide loaded (iteration 4)
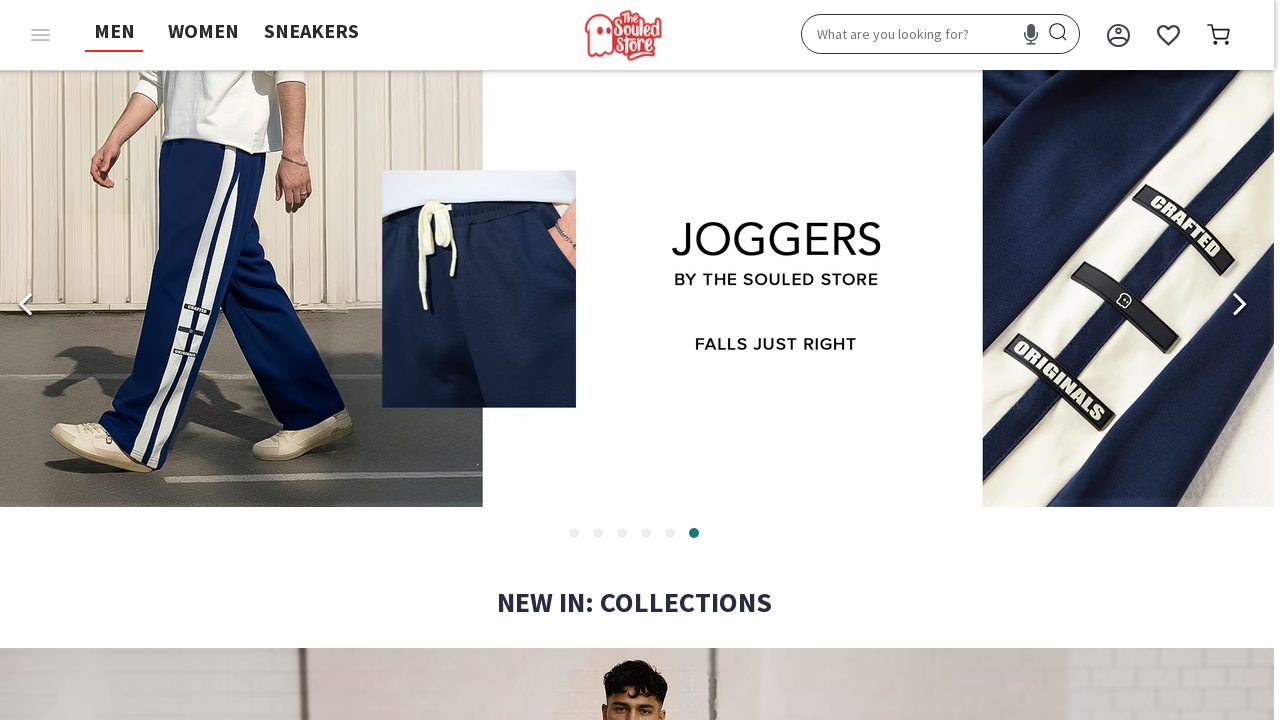

Waited 1 second for slide animation (iteration 4)
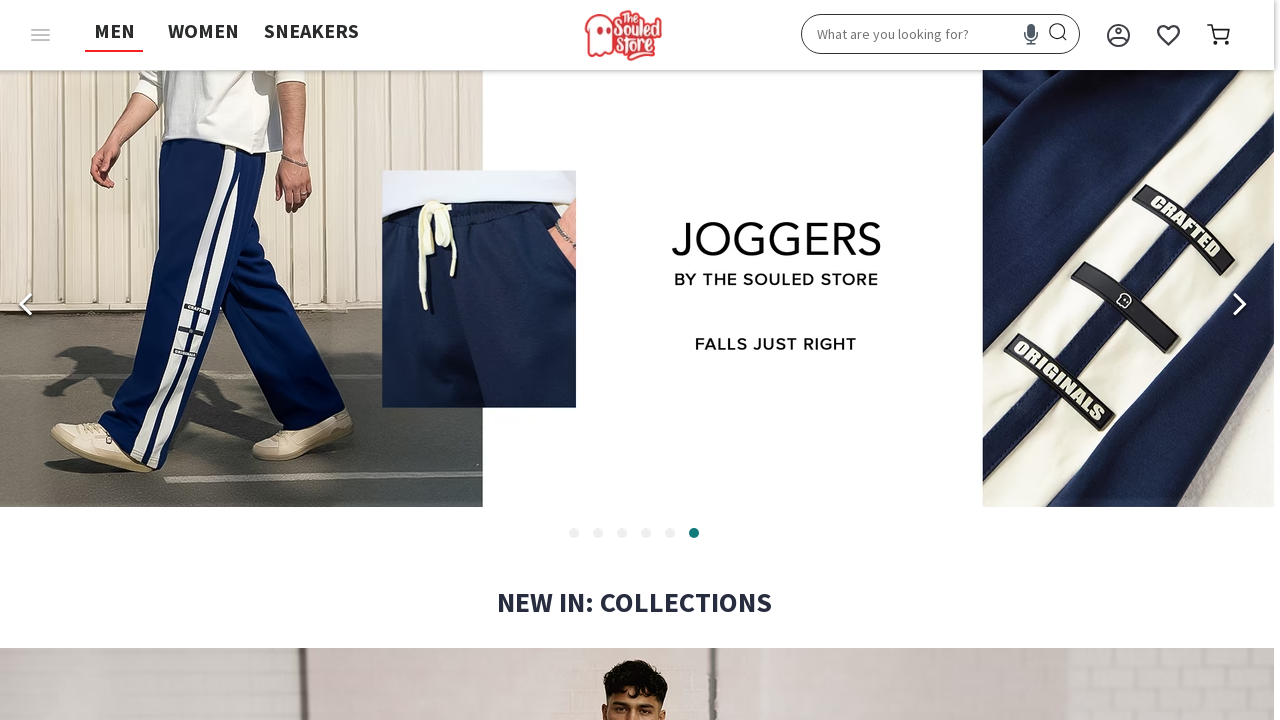

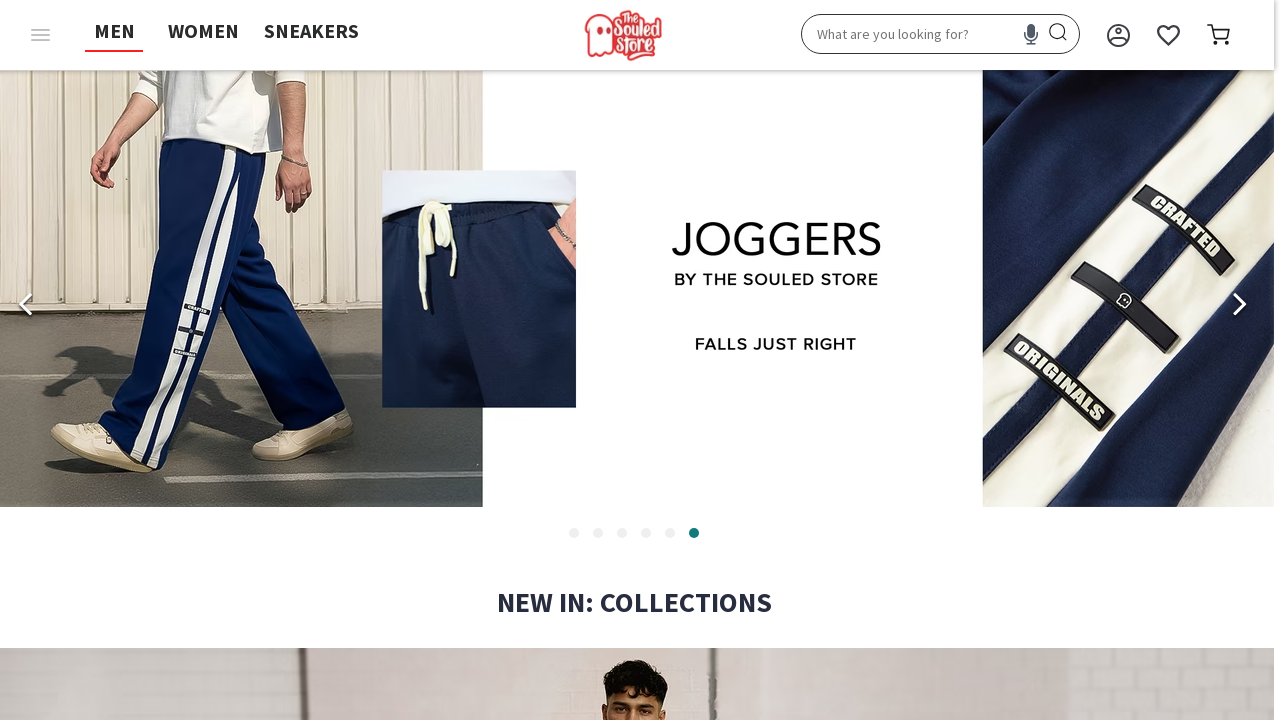